Opens MakeMyTrip website and triggers the browser's save dialog using Ctrl+S keyboard shortcut

Starting URL: https://www.makemytrip.com/

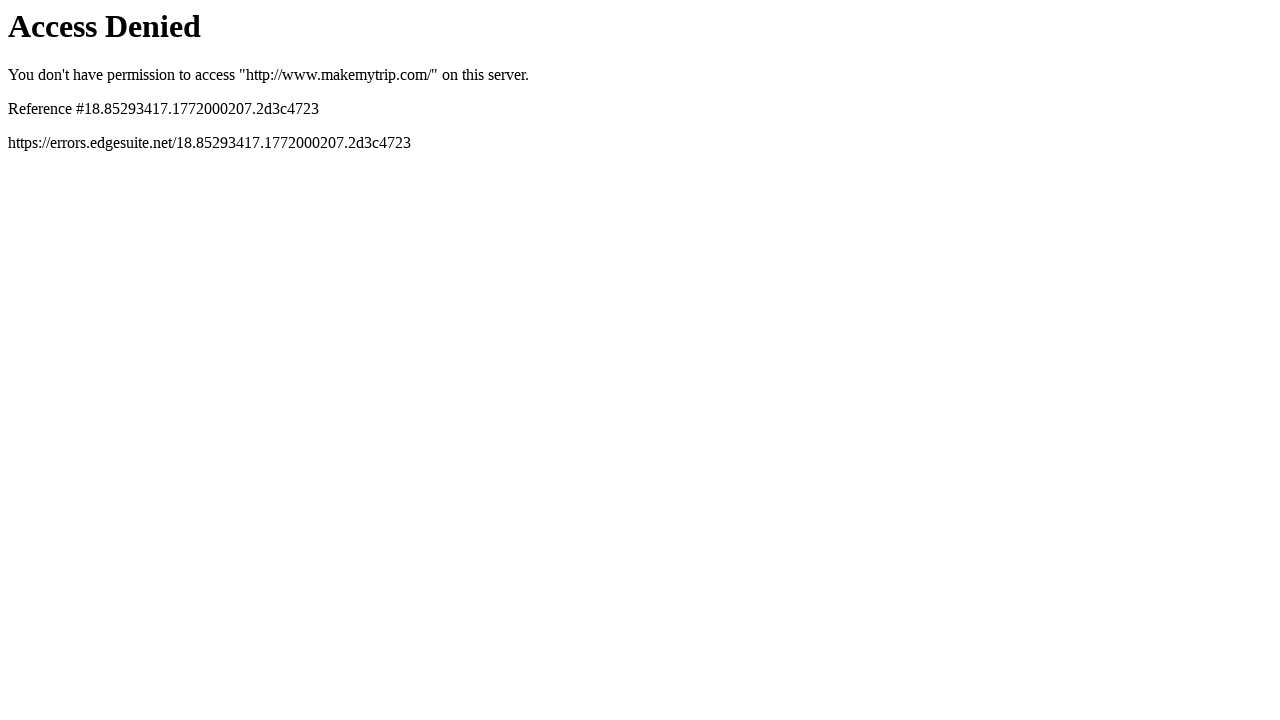

Navigated to MakeMyTrip website
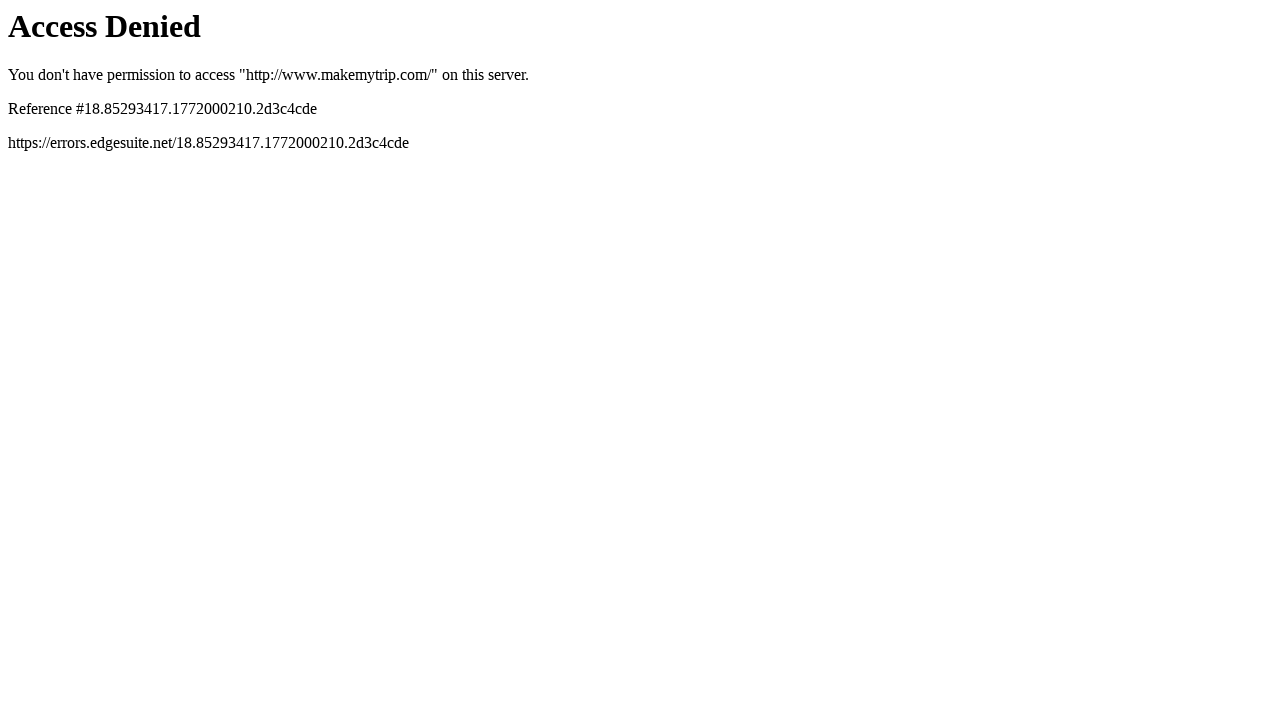

Pressed down Control key
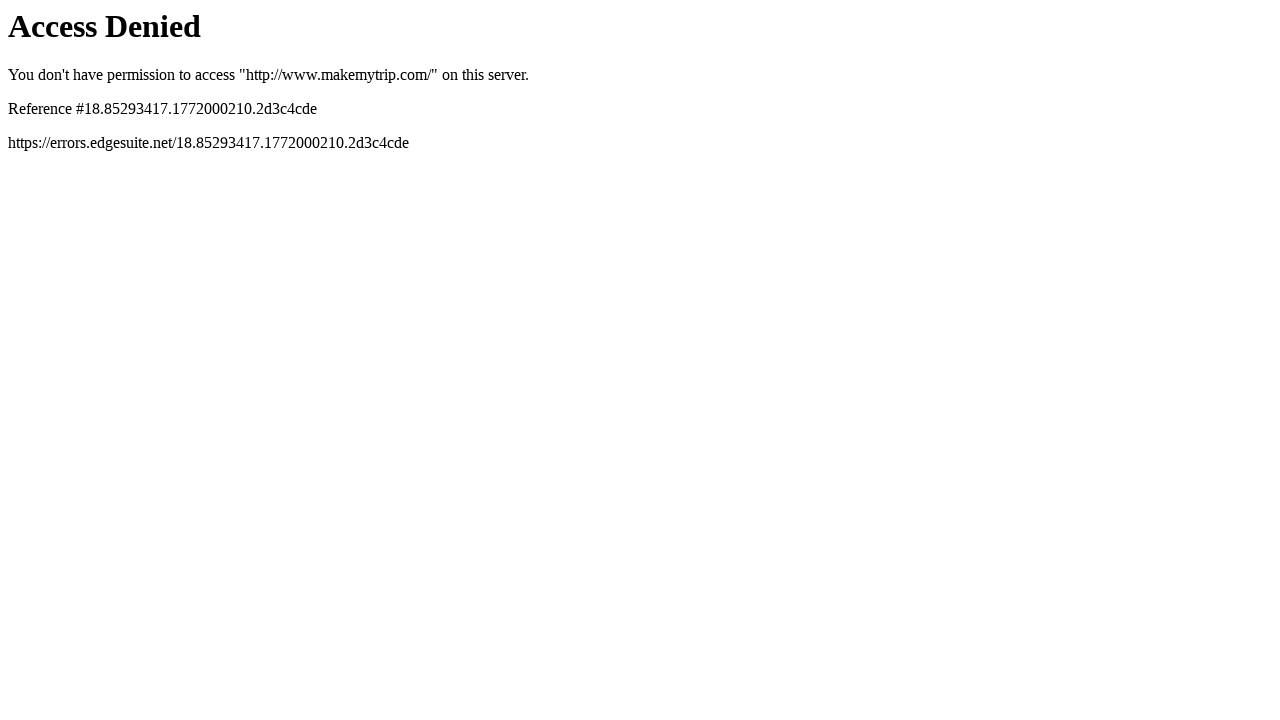

Pressed 's' key to trigger Ctrl+S shortcut
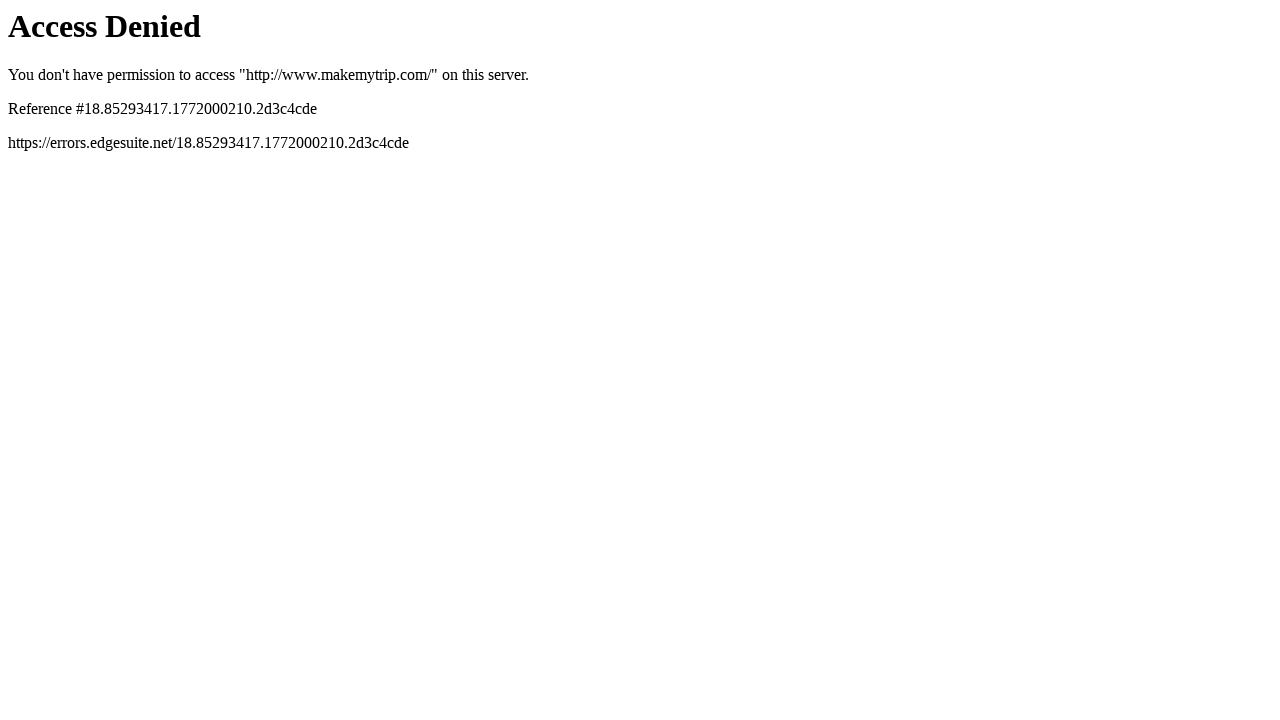

Released Control key - save dialog should open
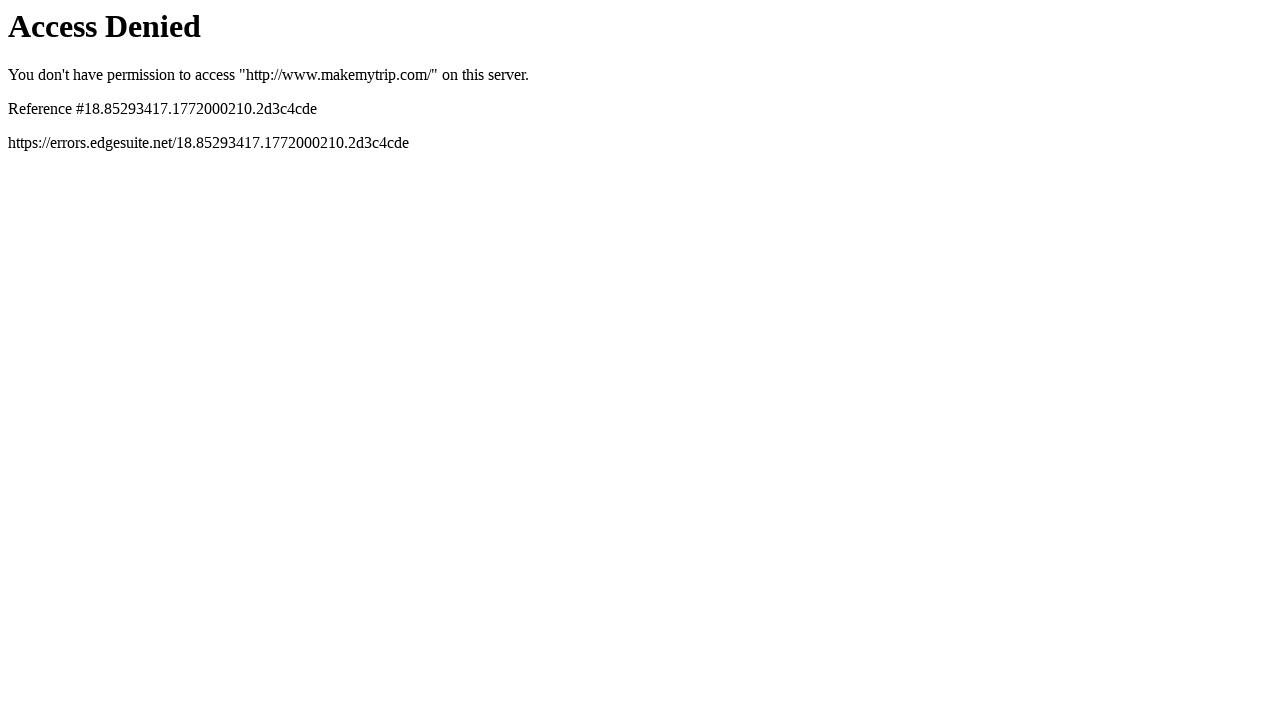

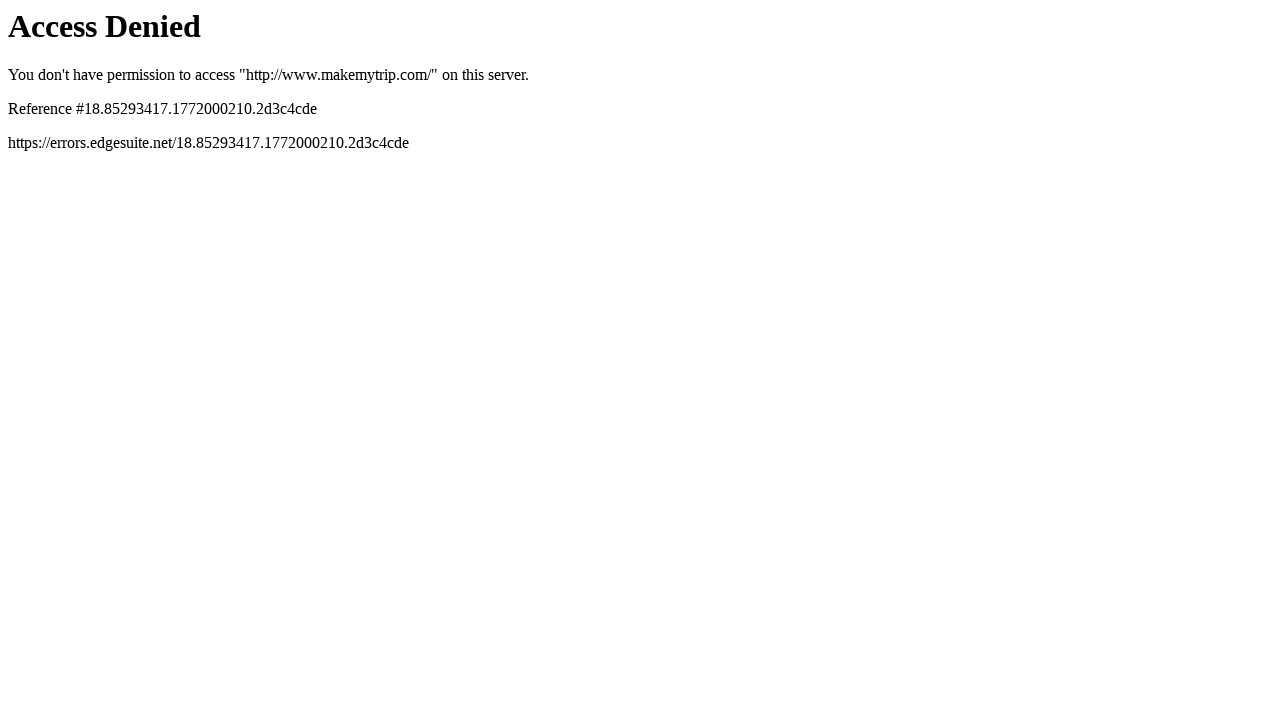